Tests setting text in a textarea element on W3Schools Try It editor by filling the textarea and verifying the text is set correctly

Starting URL: https://www.w3schools.com/tags/tryit.asp?filename=tryhtml_textarea

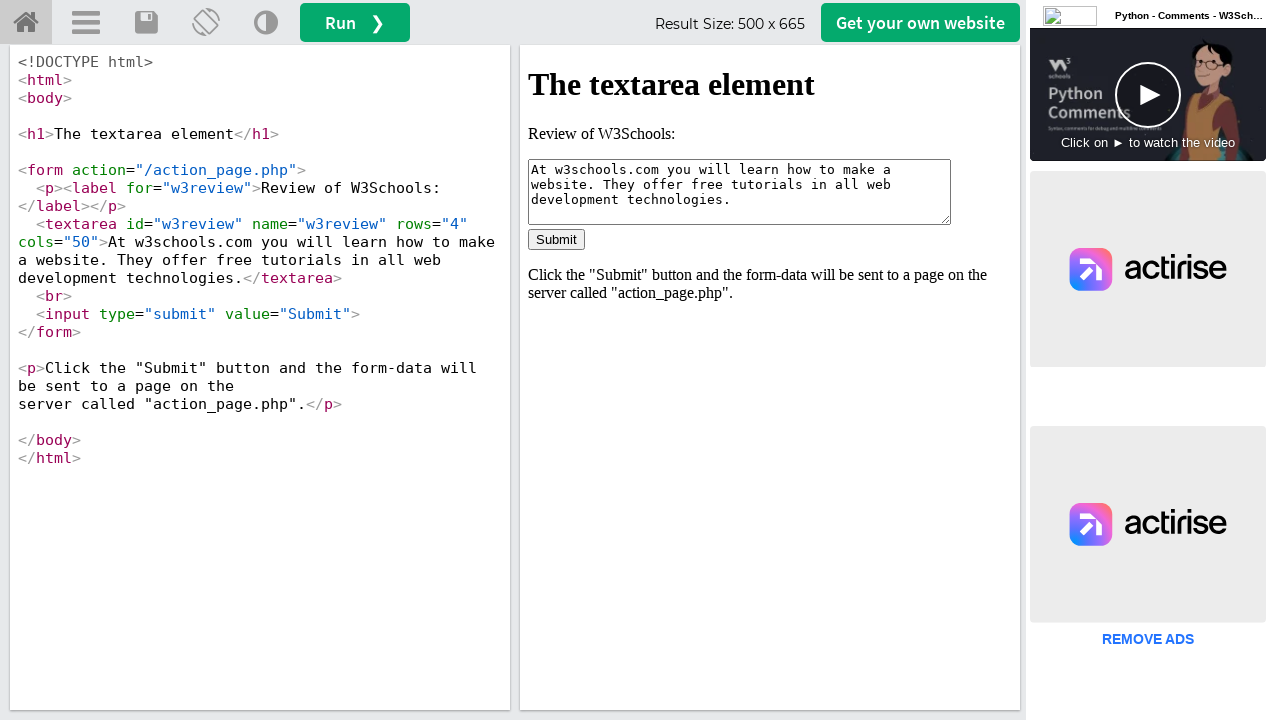

Located the result iframe (#iframeResult)
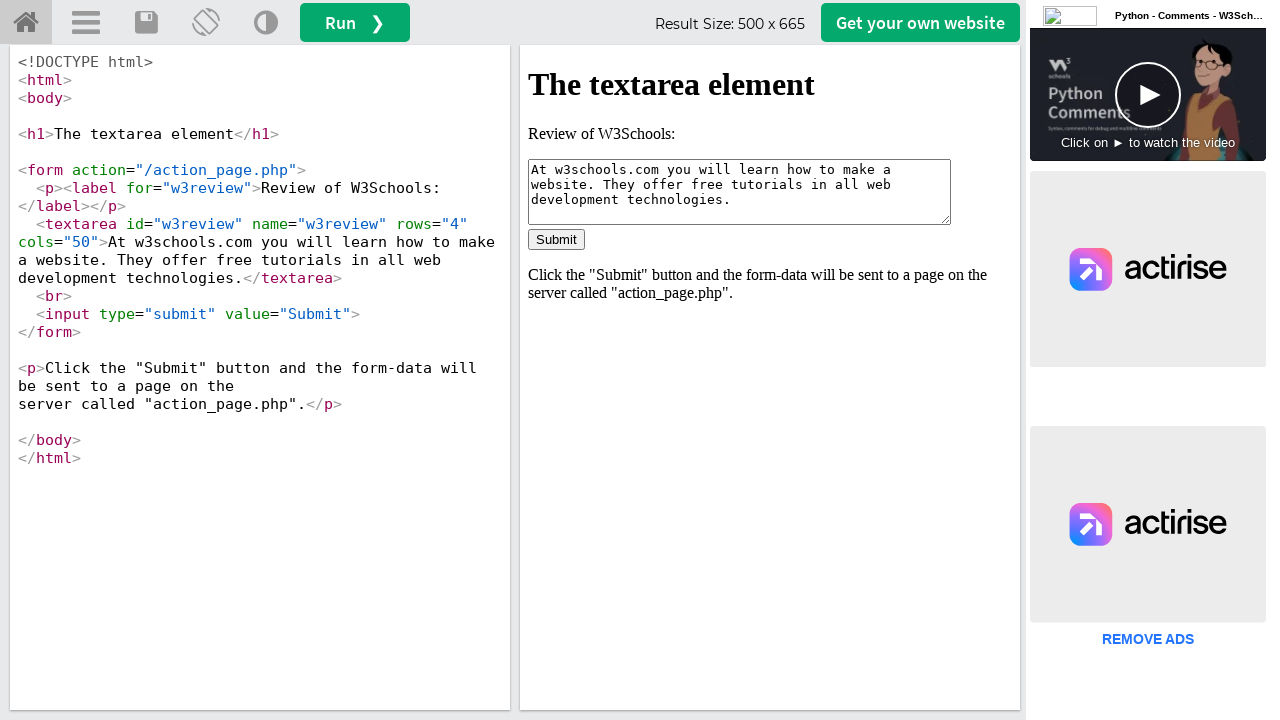

Filled textarea with text 'James' on #iframeResult >> internal:control=enter-frame >> #w3review
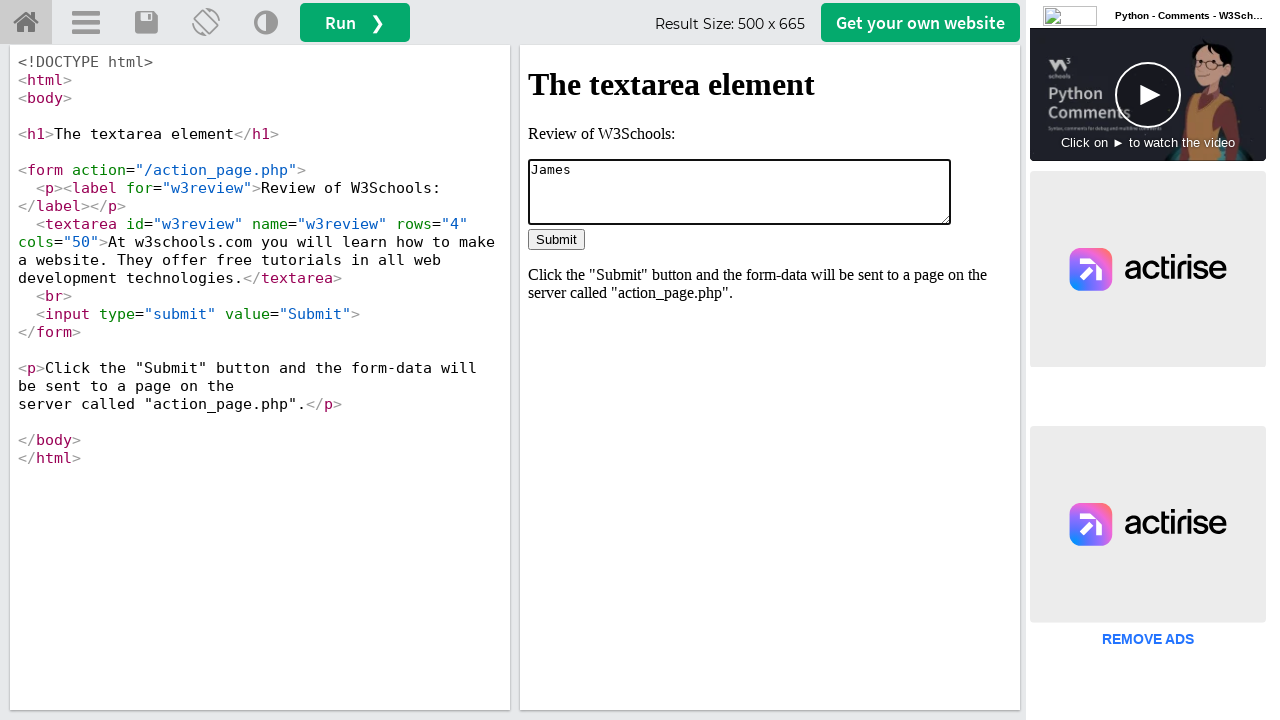

Verified textarea element is present and text is set
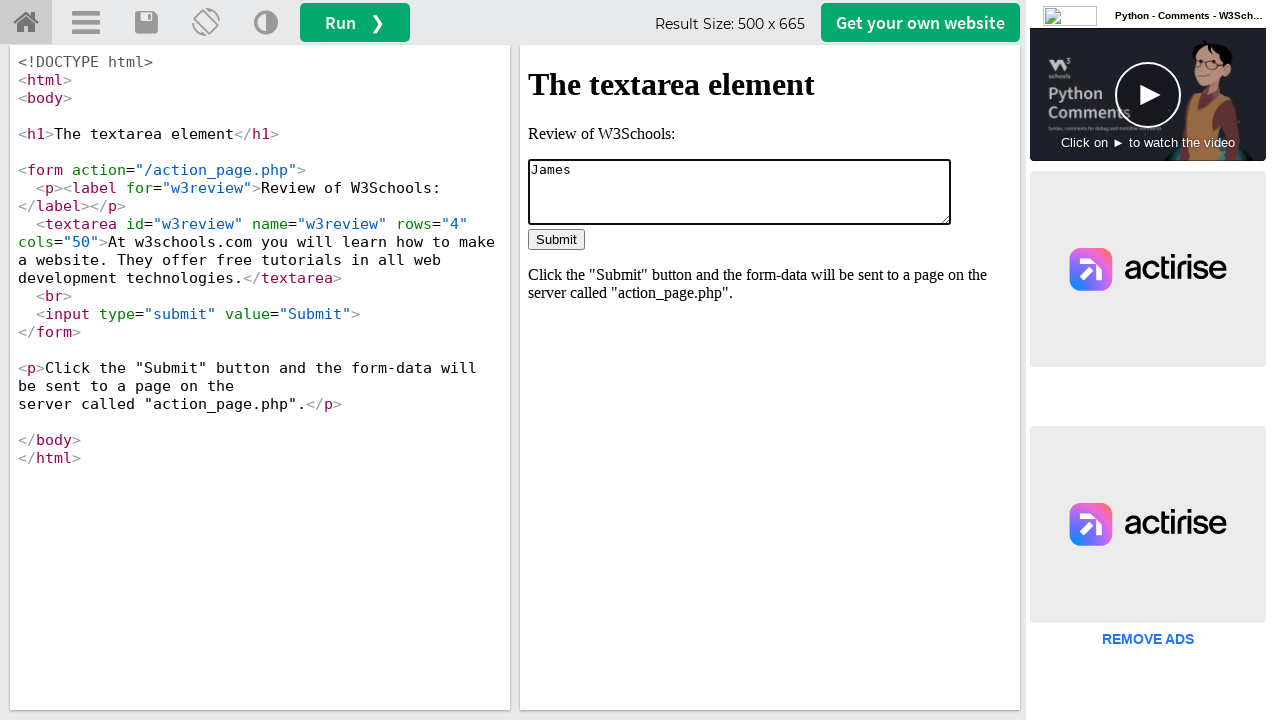

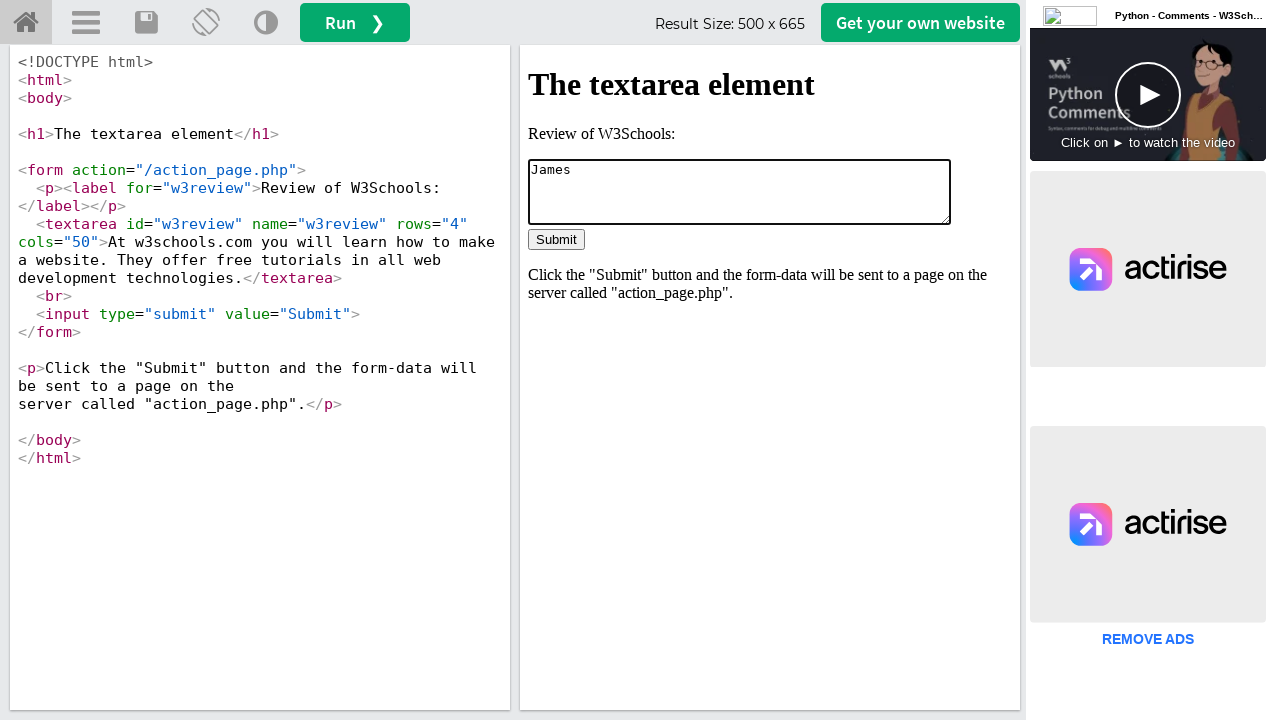